Tests checkbox selection functionality by selecting specific checkboxes (Monday and Thursday) based on their value attributes

Starting URL: https://testautomationpractice.blogspot.com/

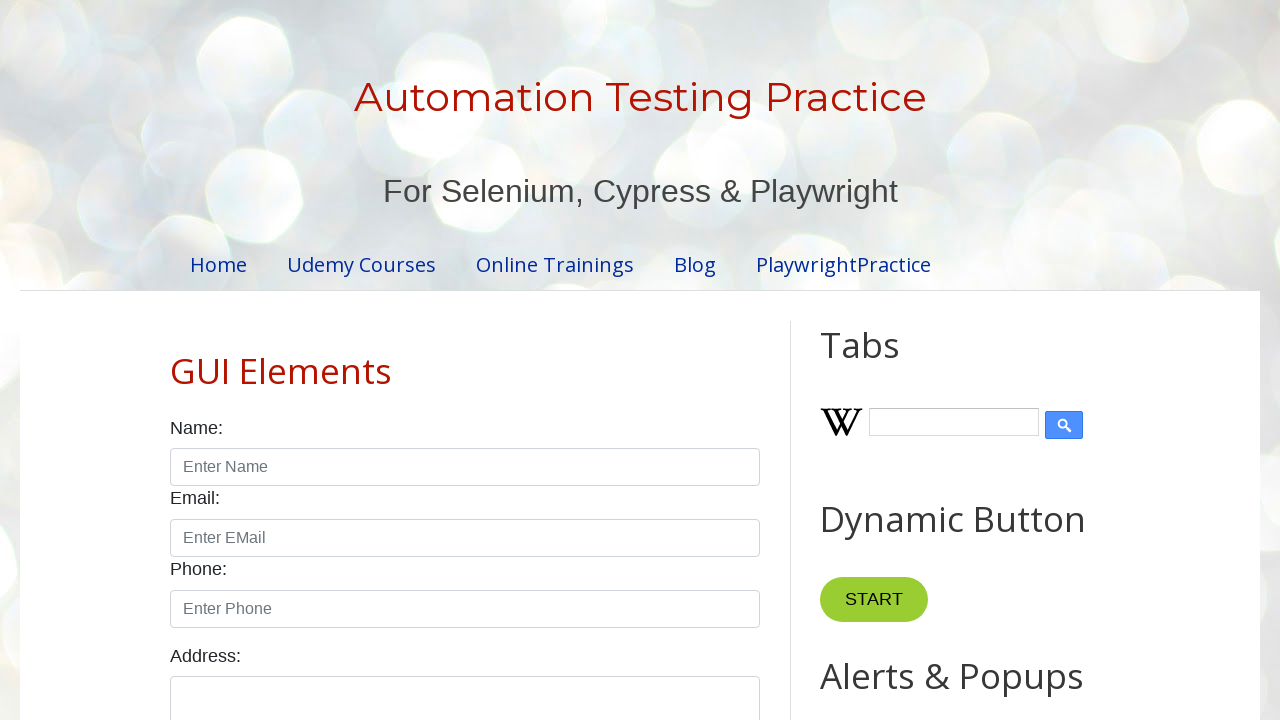

Located all day checkboxes with form-check-input class
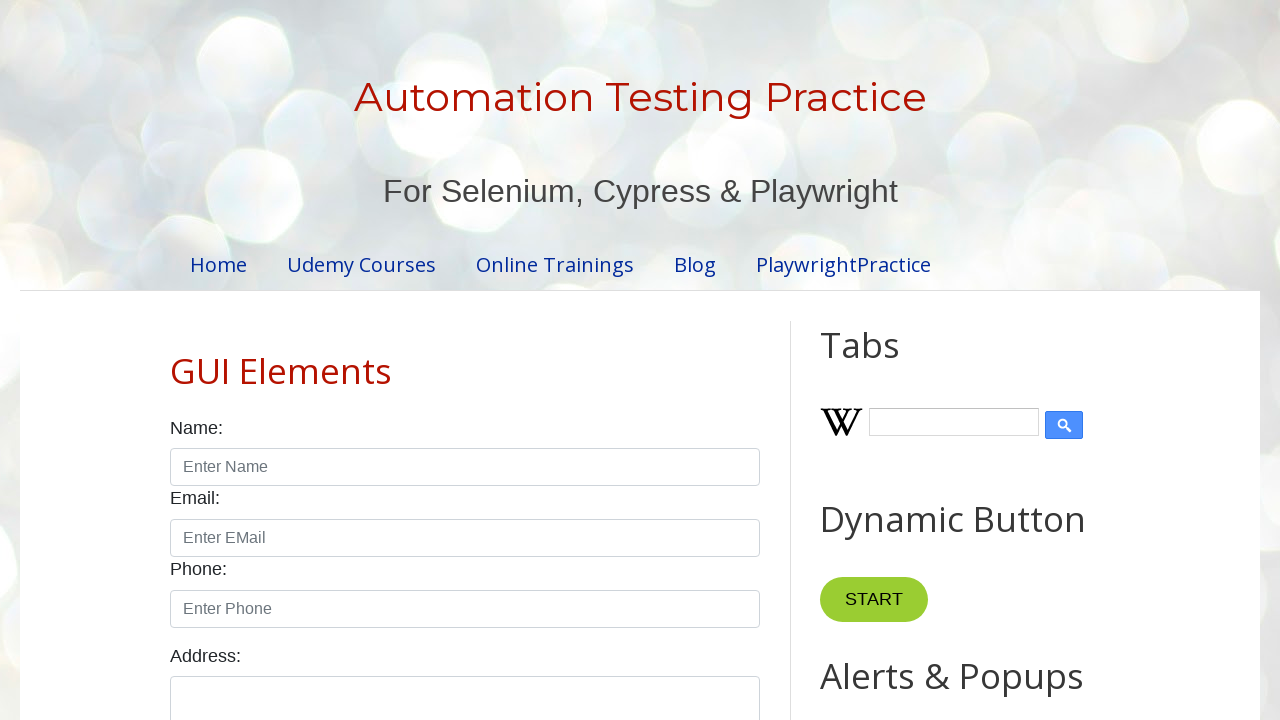

Retrieved value attribute from checkbox: 'sunday'
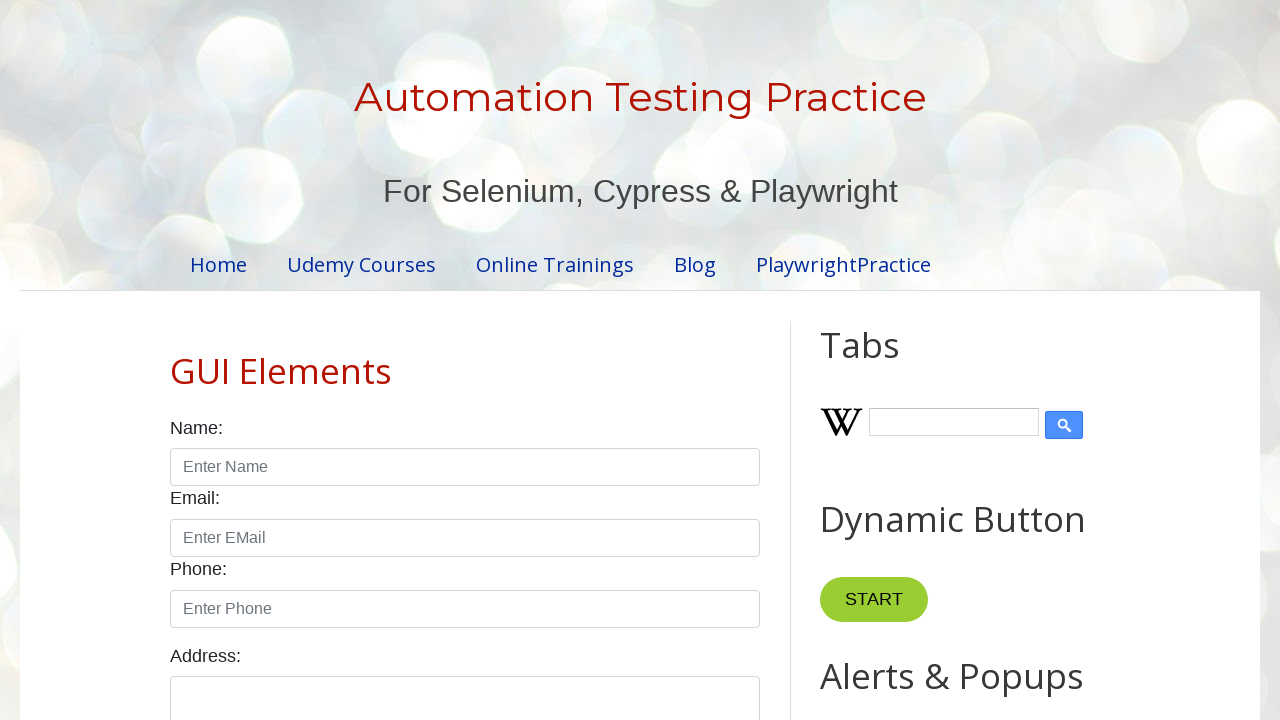

Retrieved value attribute from checkbox: 'monday'
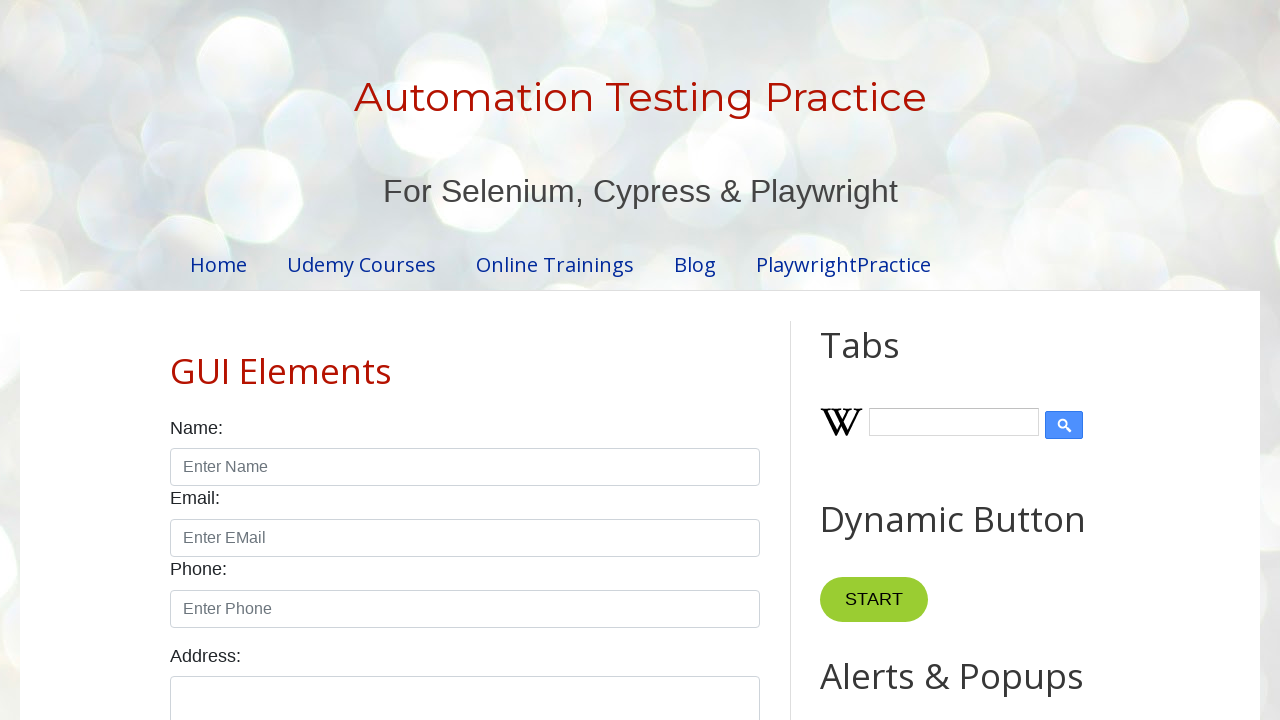

Clicked checkbox for 'monday' at (272, 360) on input.form-check-input[id*='day'] >> nth=1
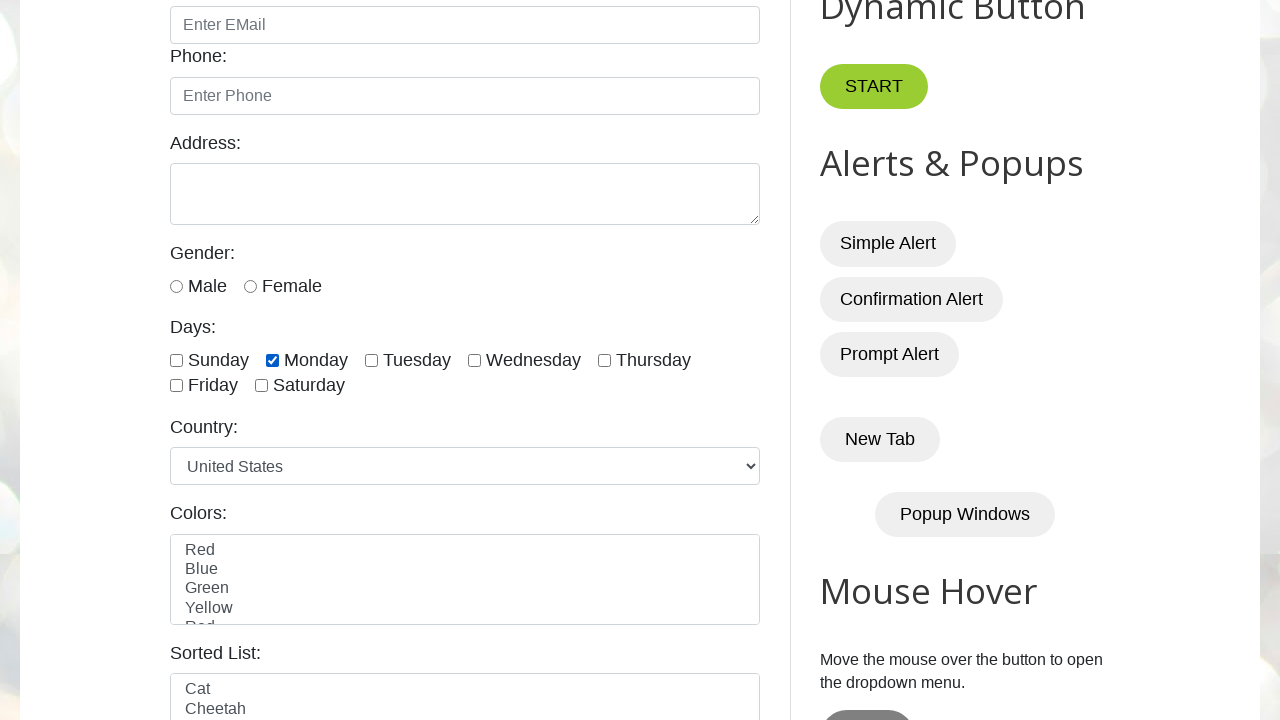

Retrieved value attribute from checkbox: 'tuesday'
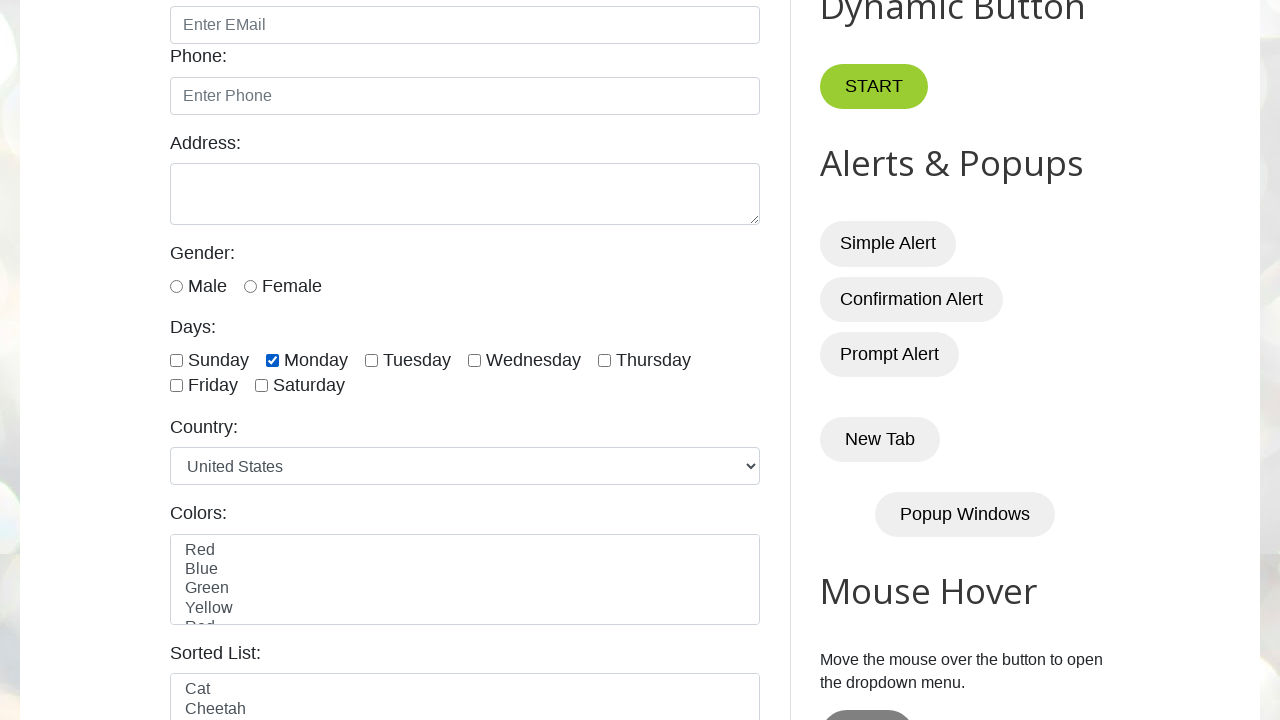

Retrieved value attribute from checkbox: 'wednesday'
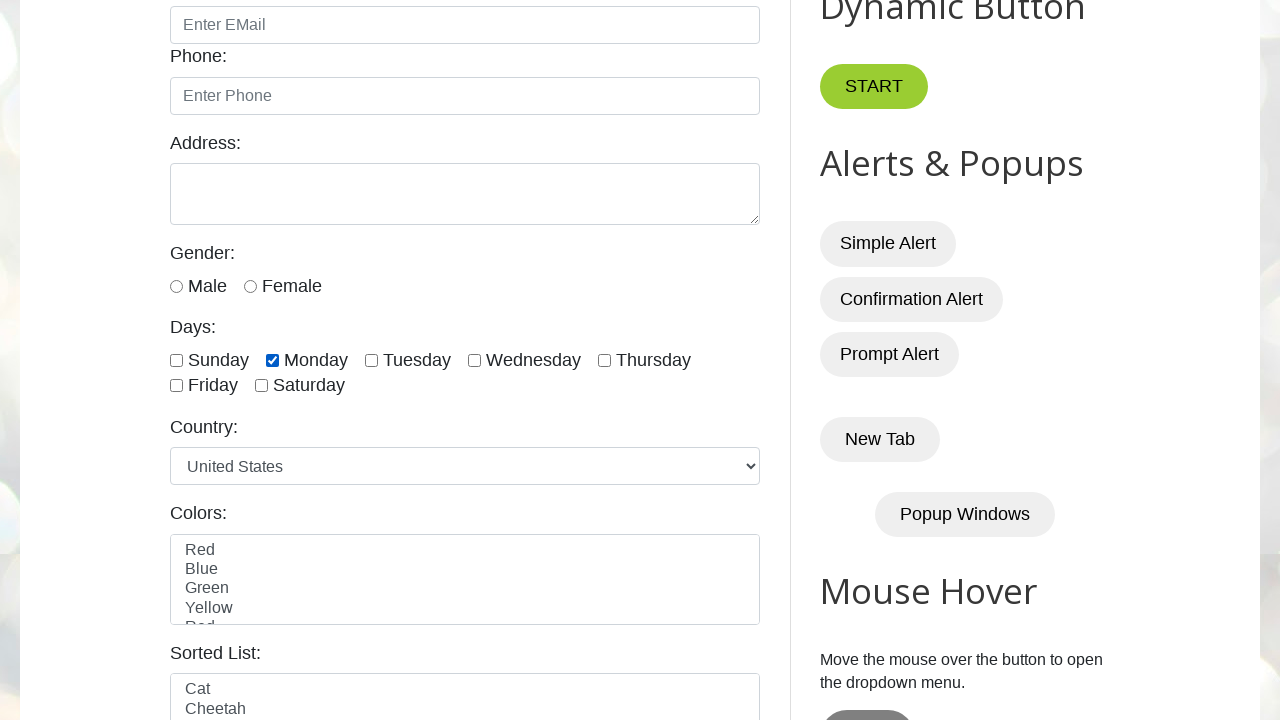

Retrieved value attribute from checkbox: 'thursday'
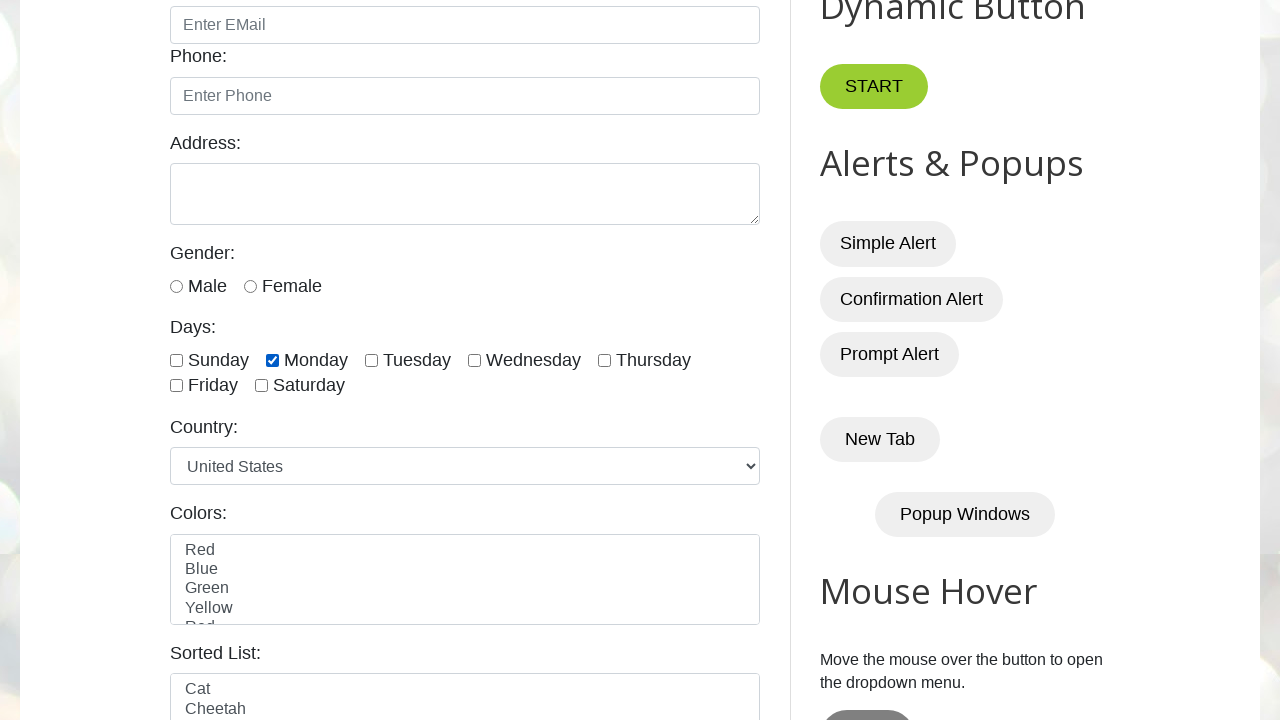

Clicked checkbox for 'thursday' at (604, 360) on input.form-check-input[id*='day'] >> nth=4
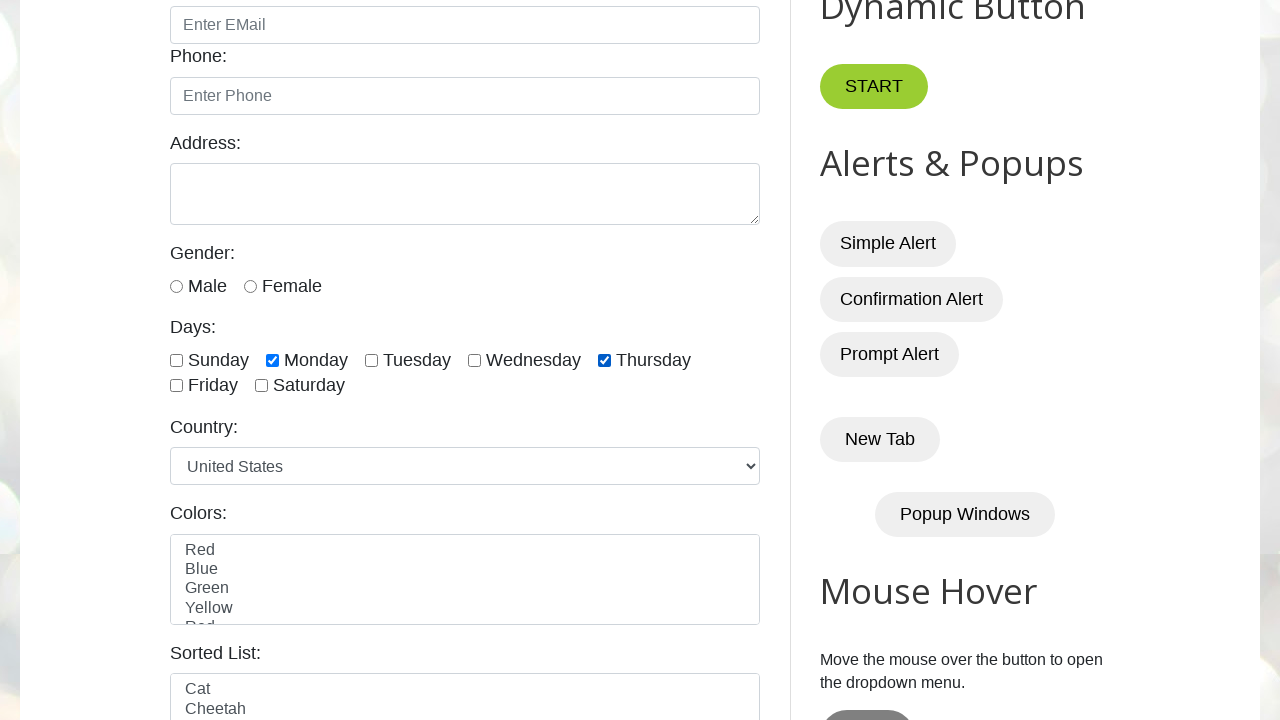

Retrieved value attribute from checkbox: 'friday'
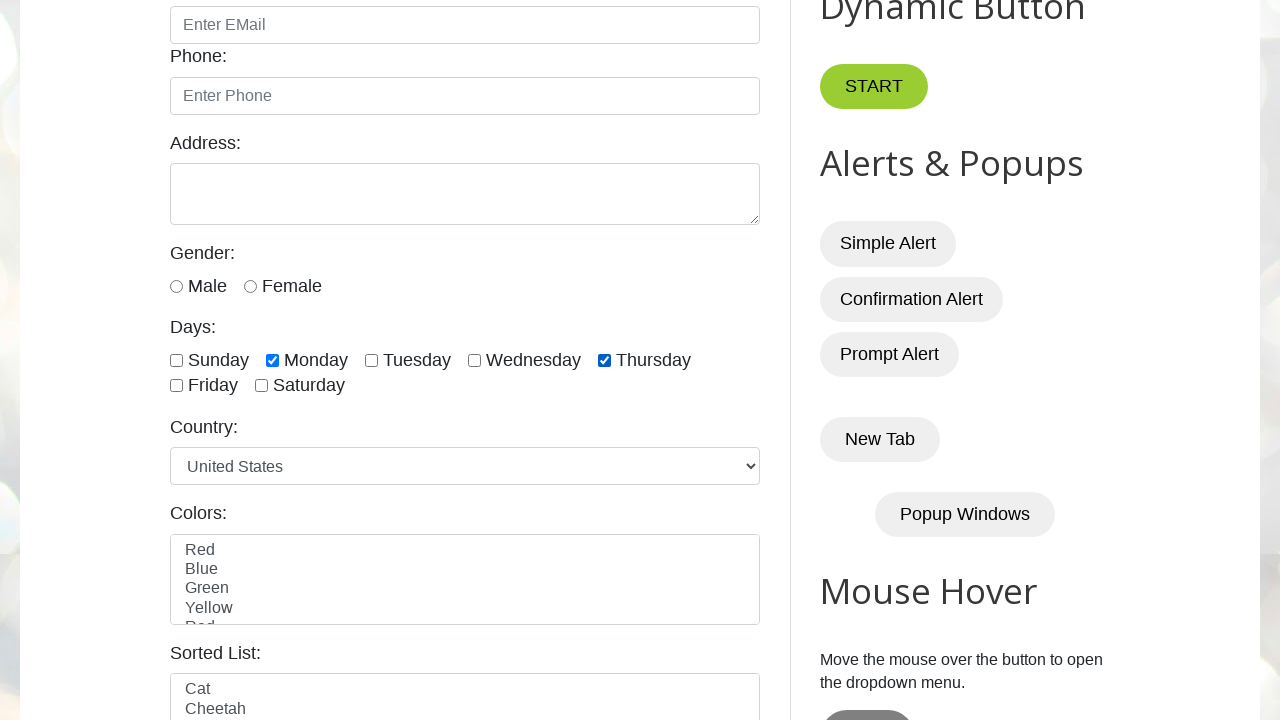

Retrieved value attribute from checkbox: 'saturday'
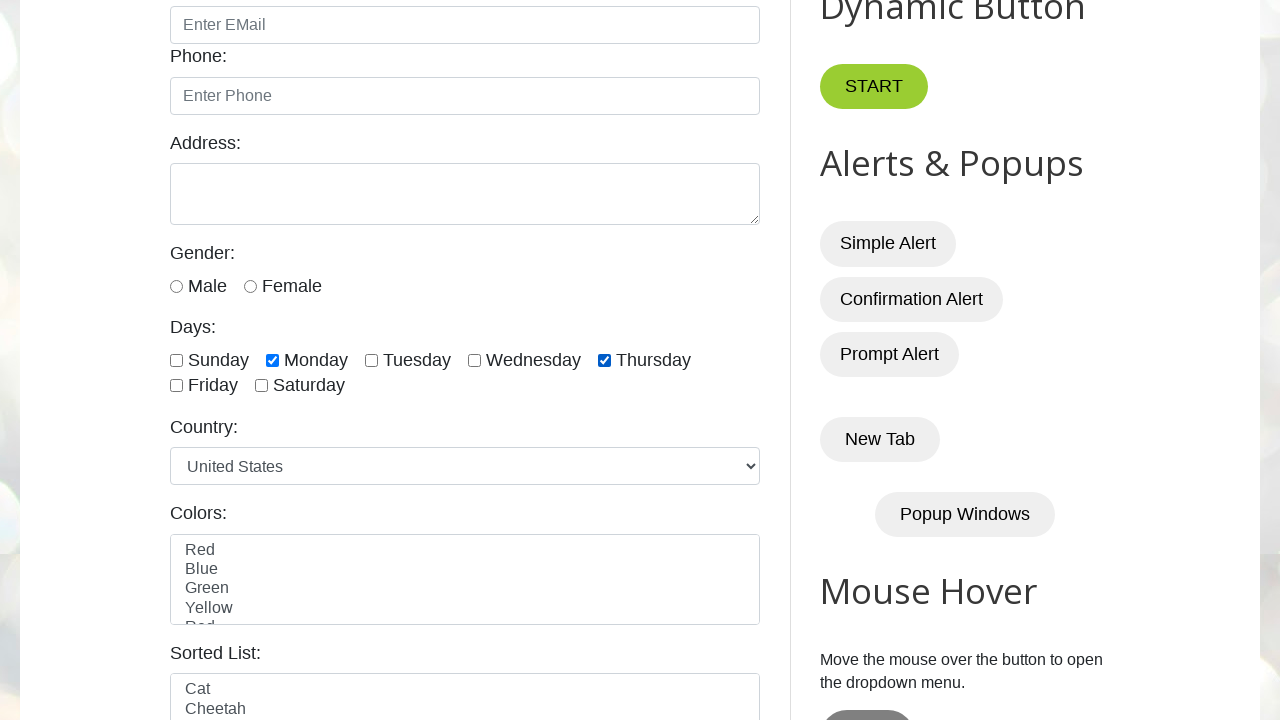

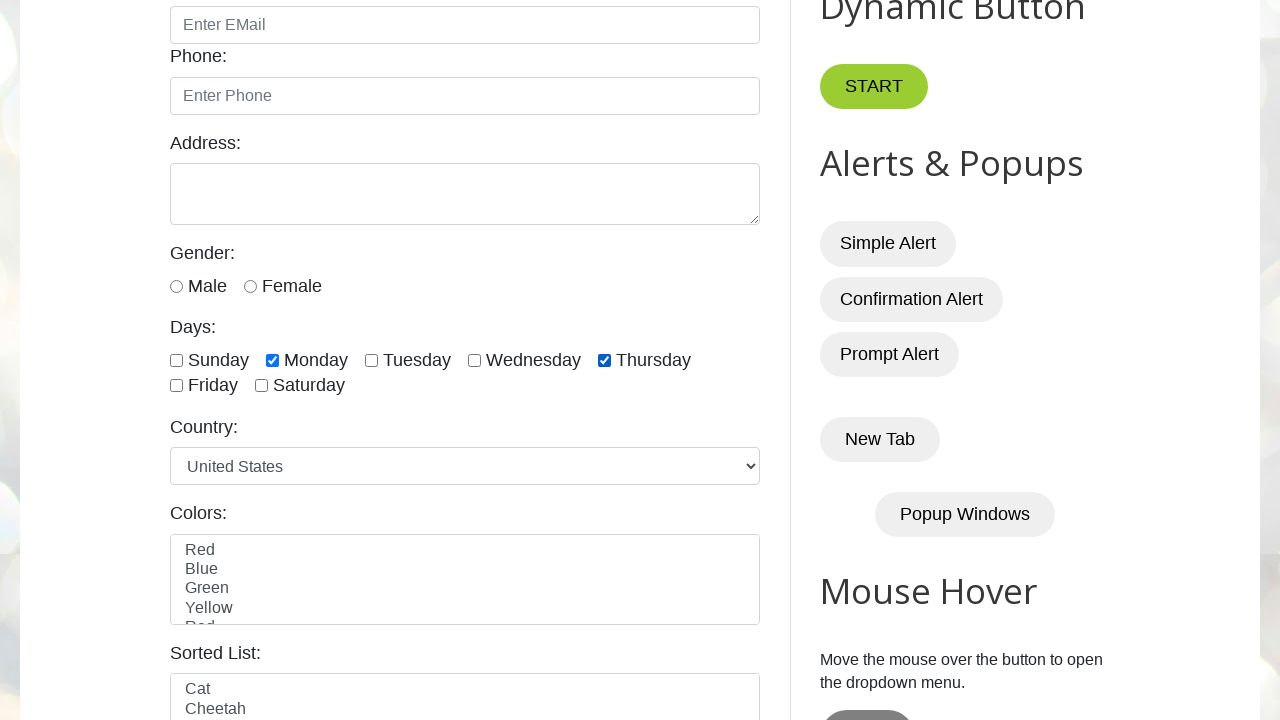